Fills out a Google Form with personal information including name, contact, email, address, pincode, date of birth, gender, extracts a verification code from the page, and submits the form.

Starting URL: https://forms.gle/WT68aV5UnPajeoSc8

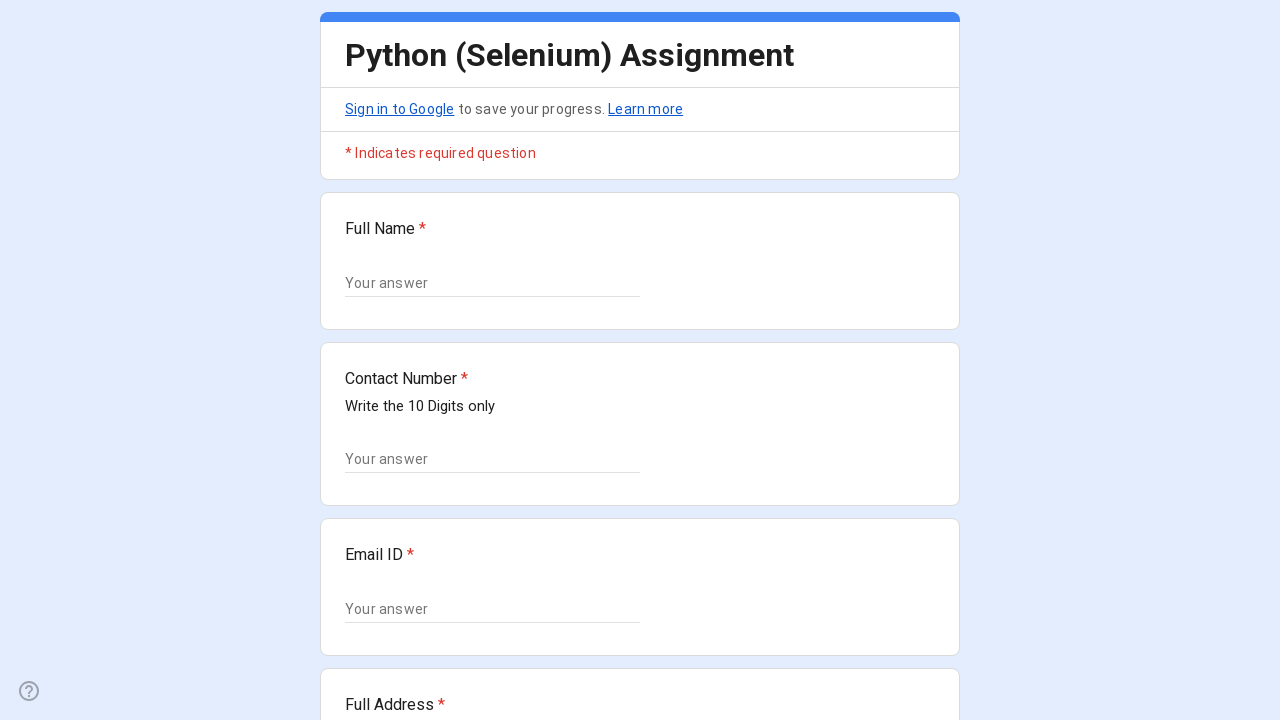

Form input fields loaded
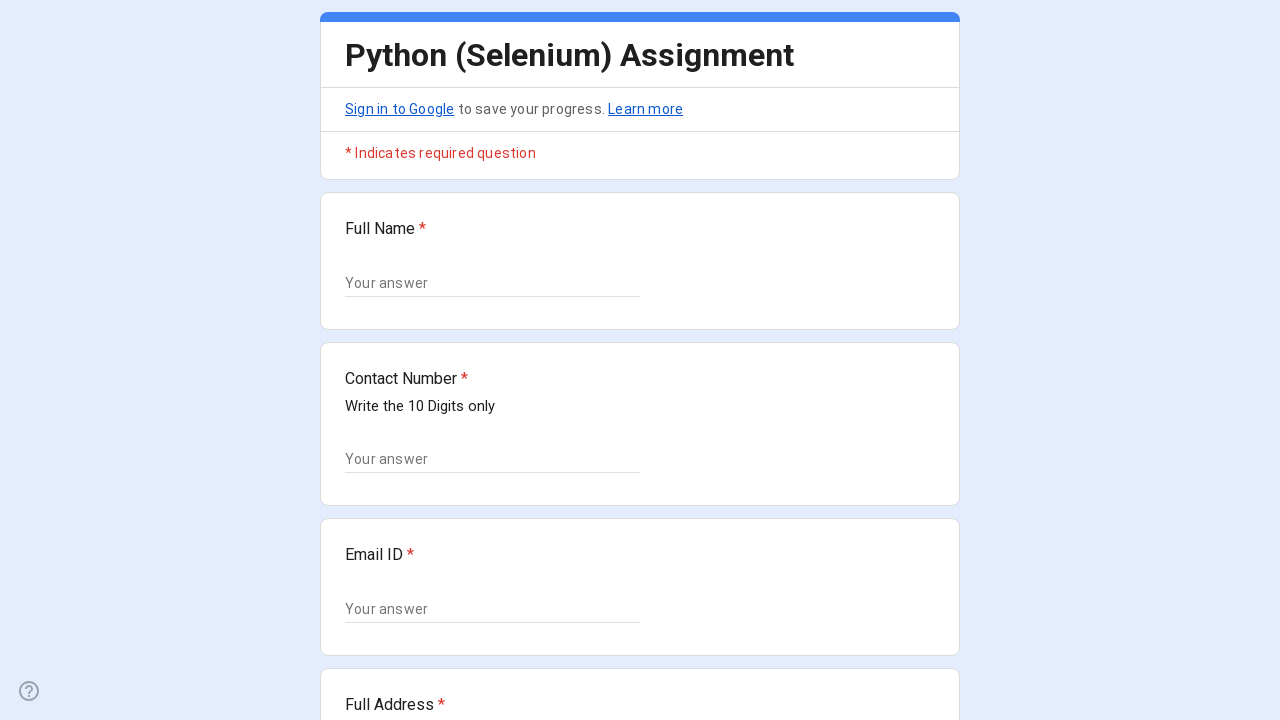

Located all input fields
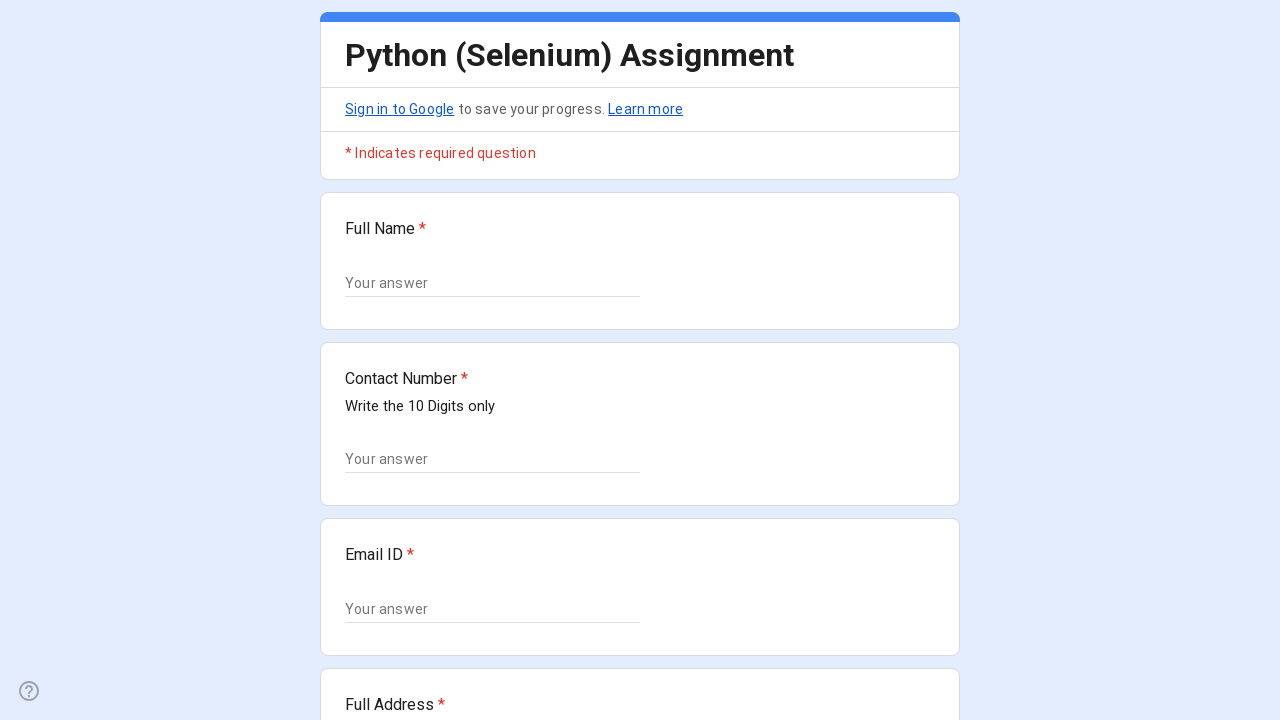

Located textarea for address
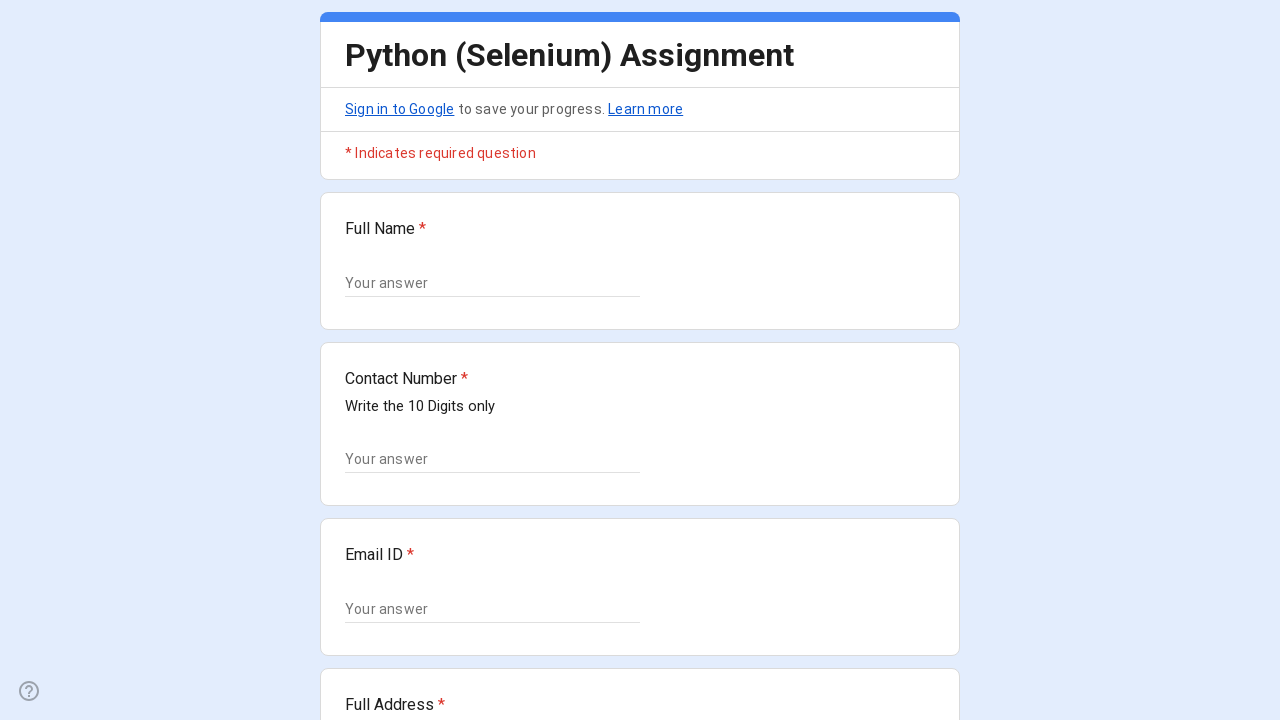

Filled fullname field with 'Jordan Mitchell' on input.whsOnd.zHQkBf >> nth=0
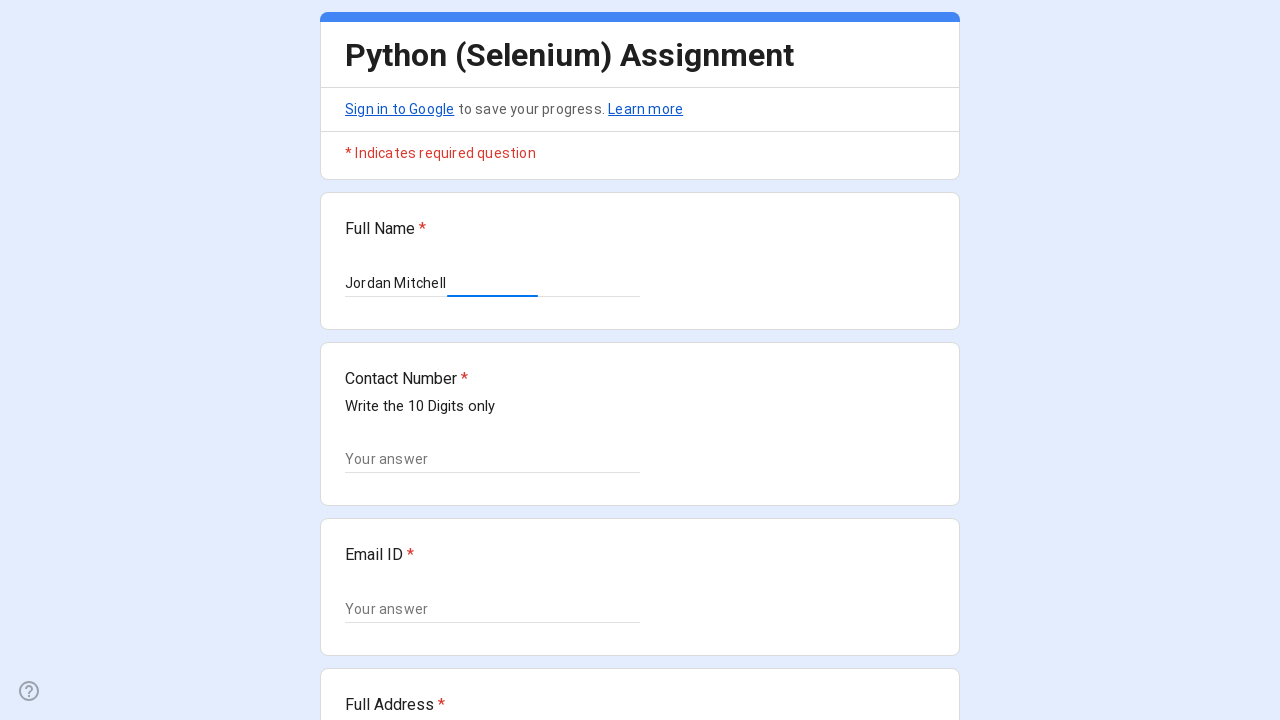

Filled contact field with '5551234567' on input.whsOnd.zHQkBf >> nth=1
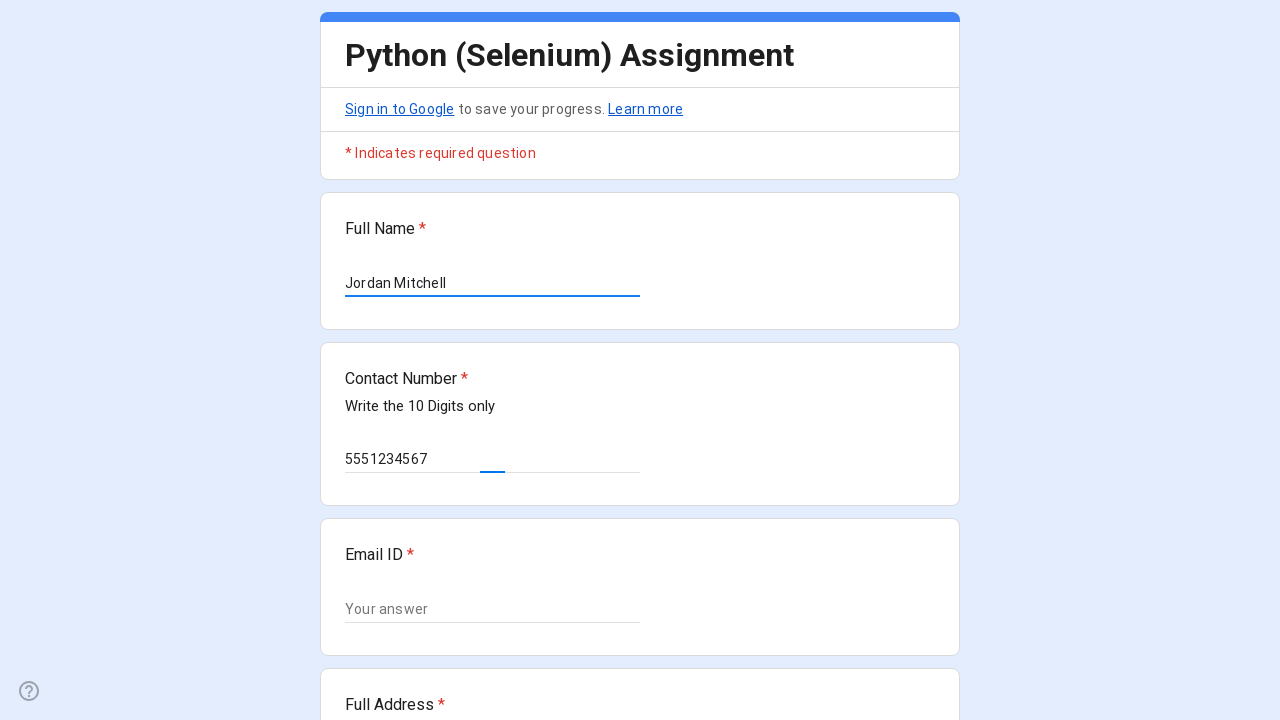

Filled email field with 'jordan.mitchell@example.com' on input.whsOnd.zHQkBf >> nth=2
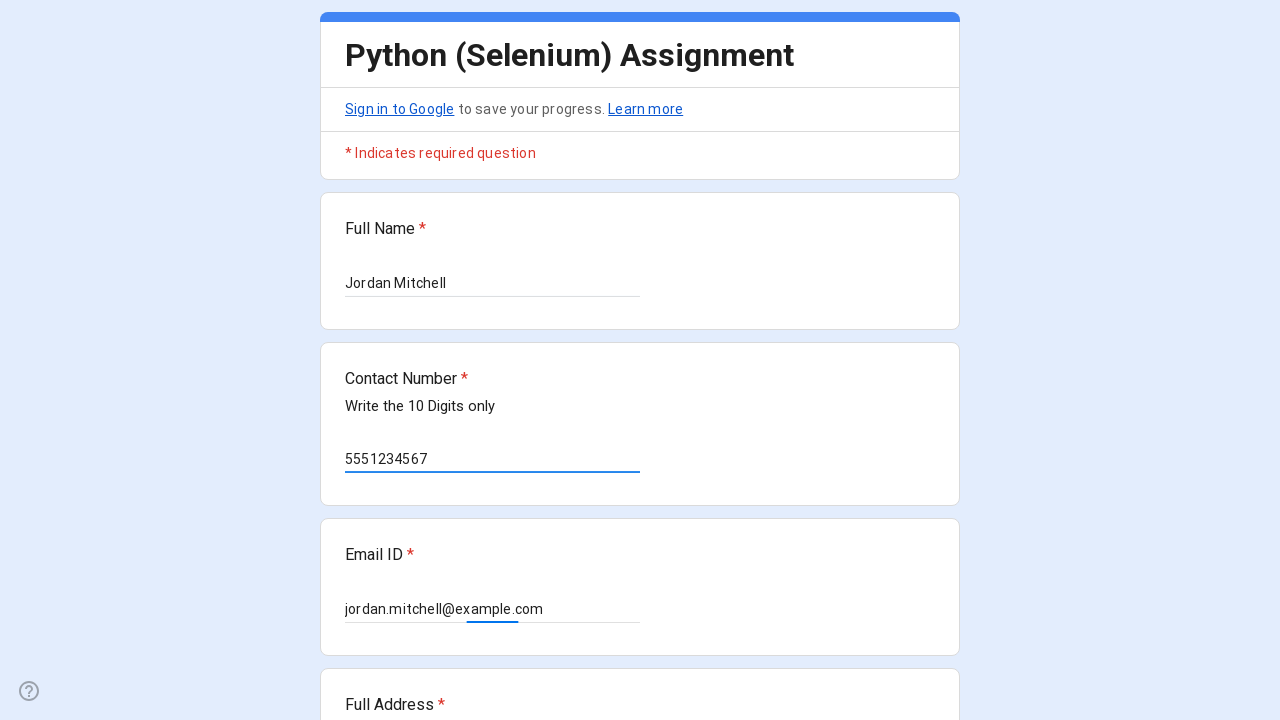

Filled address field with '123 Oak Street, Springfield' on textarea.KHxj8b.tL9Q4c
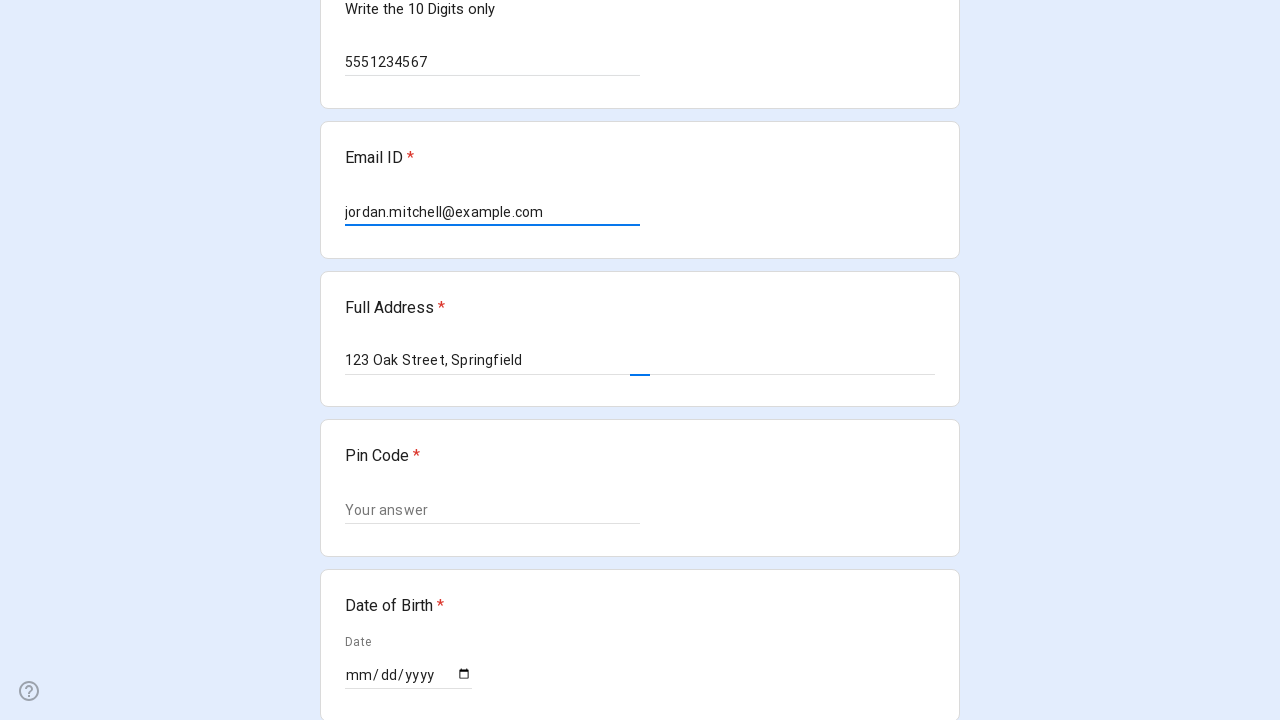

Filled pincode field with '90210' on input.whsOnd.zHQkBf >> nth=3
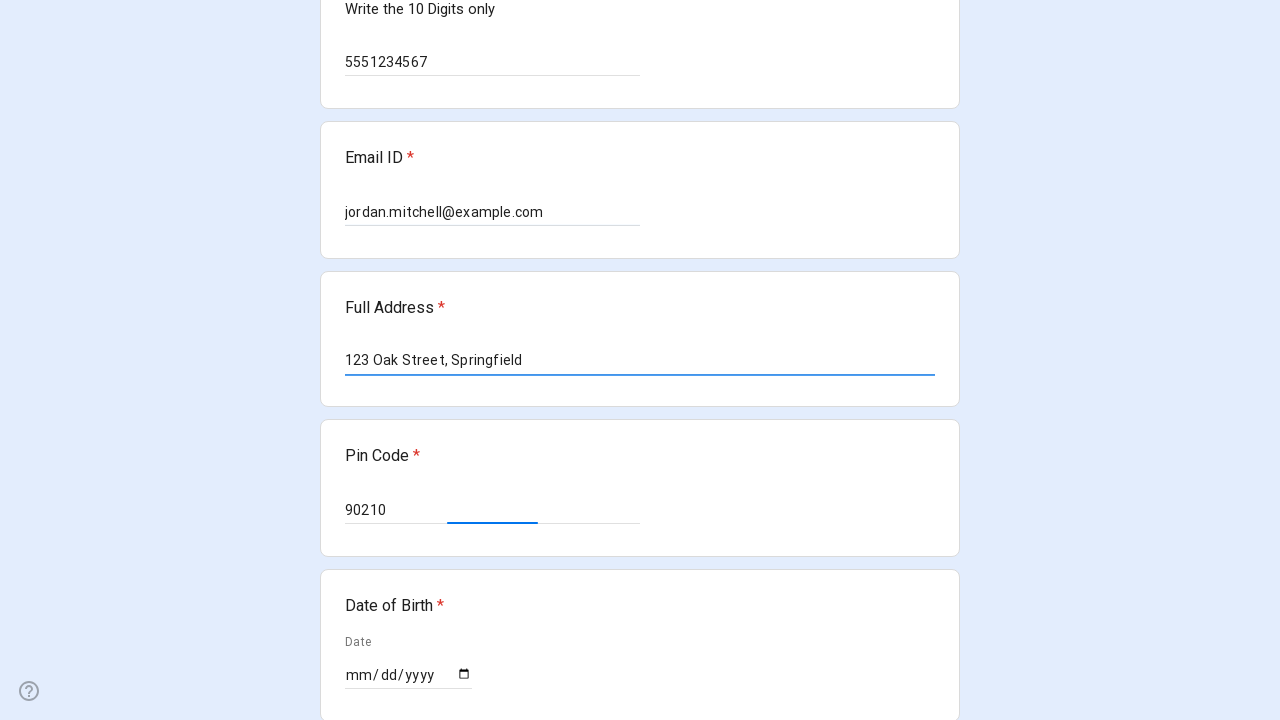

Filled date of birth field with '1995-07-22' on input.whsOnd.zHQkBf >> nth=4
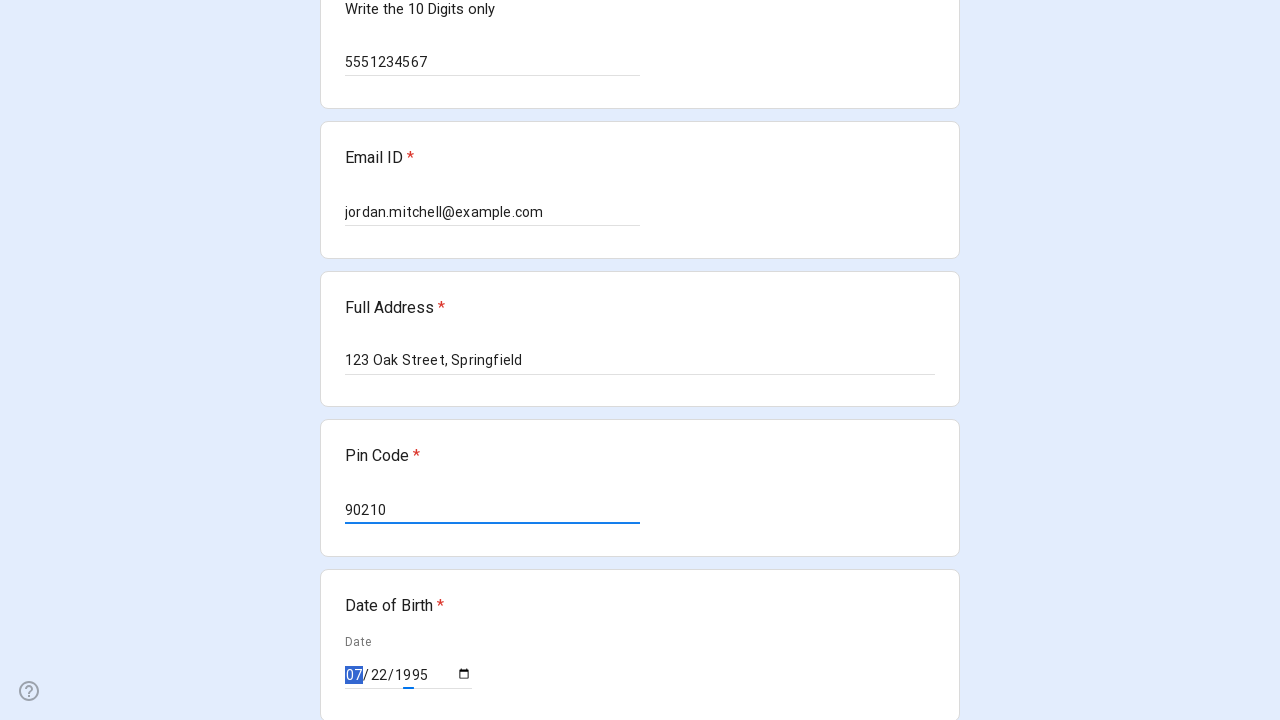

Filled gender field with 'Female' on input.whsOnd.zHQkBf >> nth=5
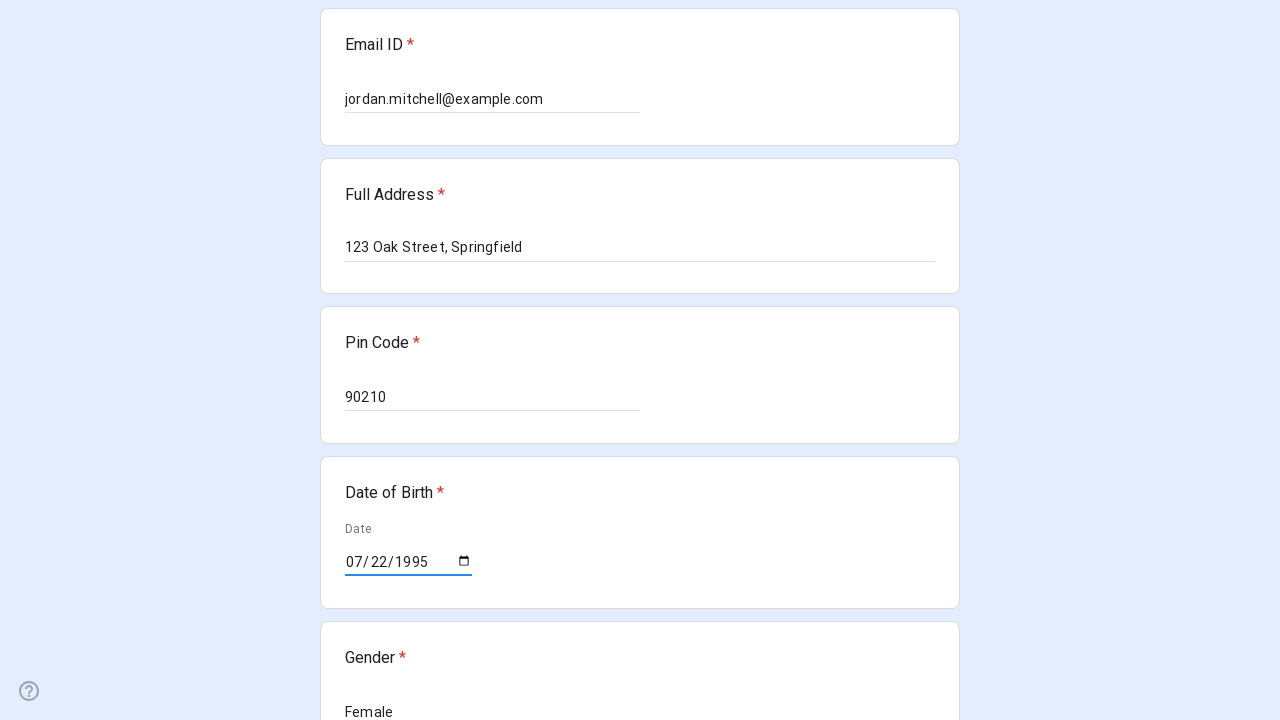

Extracted verification code from page: GNFPYC
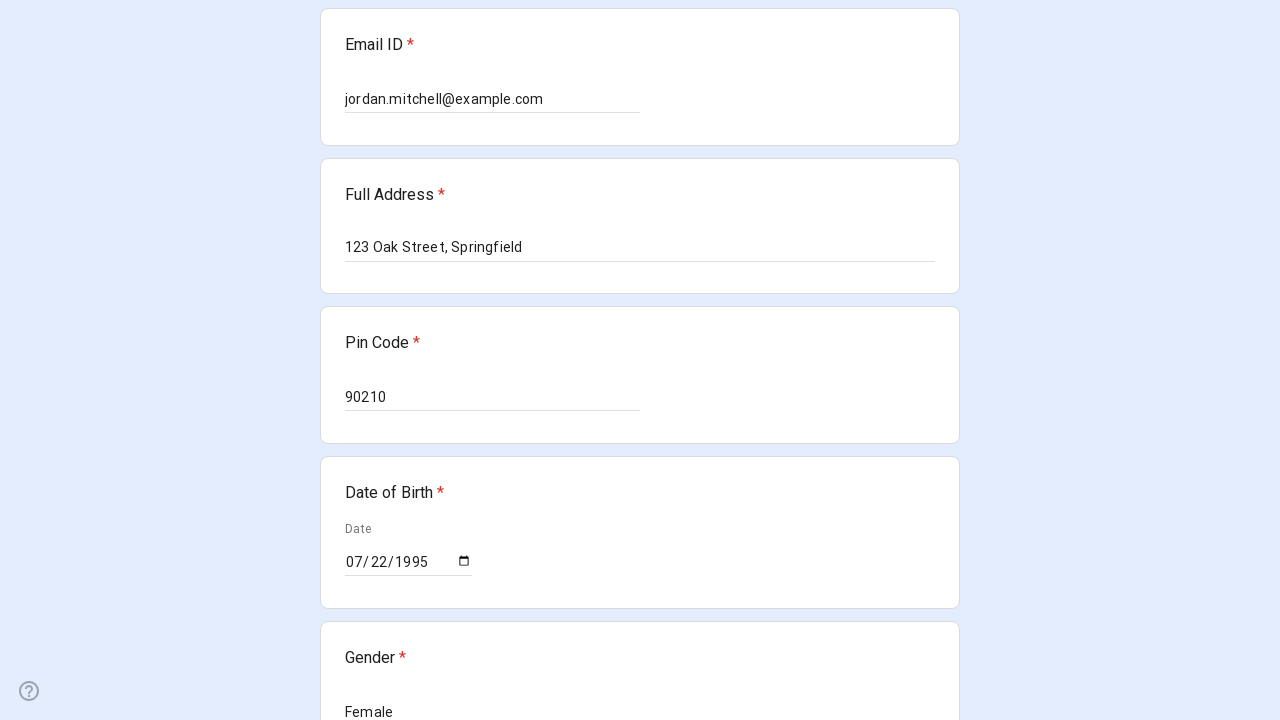

Filled verification code field with 'GNFPYC' on input.whsOnd.zHQkBf >> nth=6
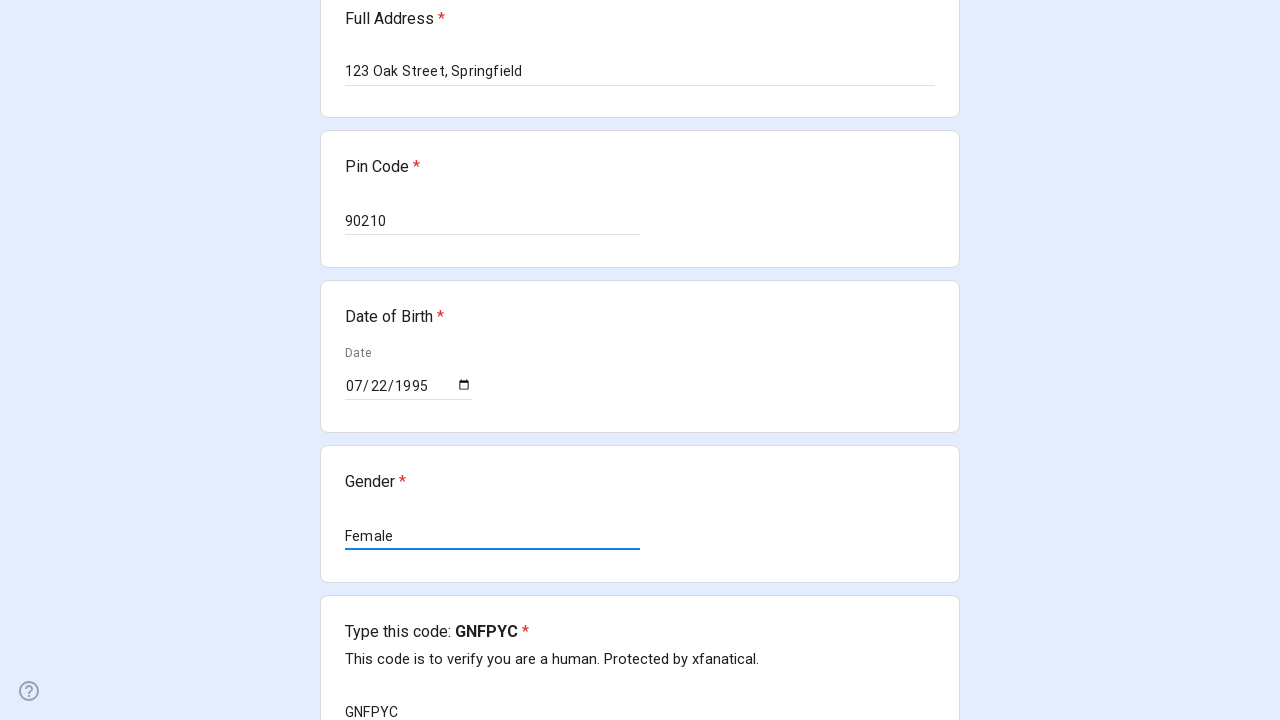

Located submit button
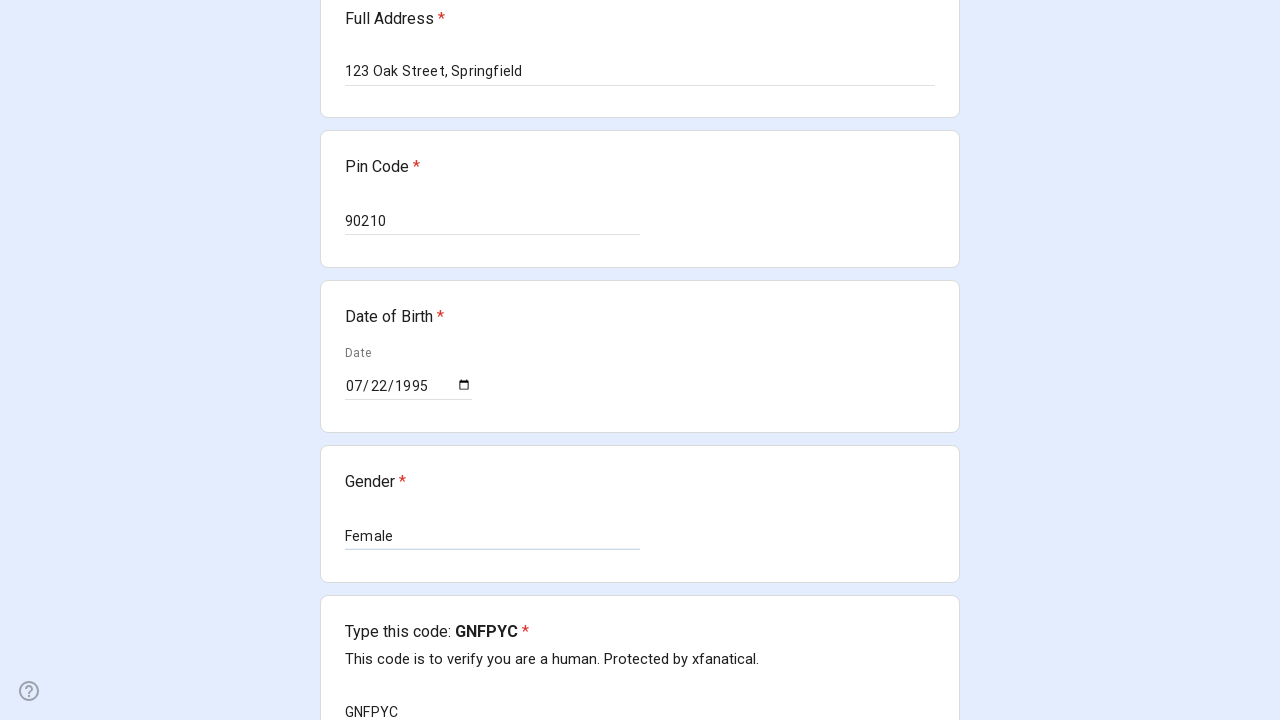

Clicked submit button to submit the form at (369, 545) on div[role="button"][jsname="M2UYVd"]
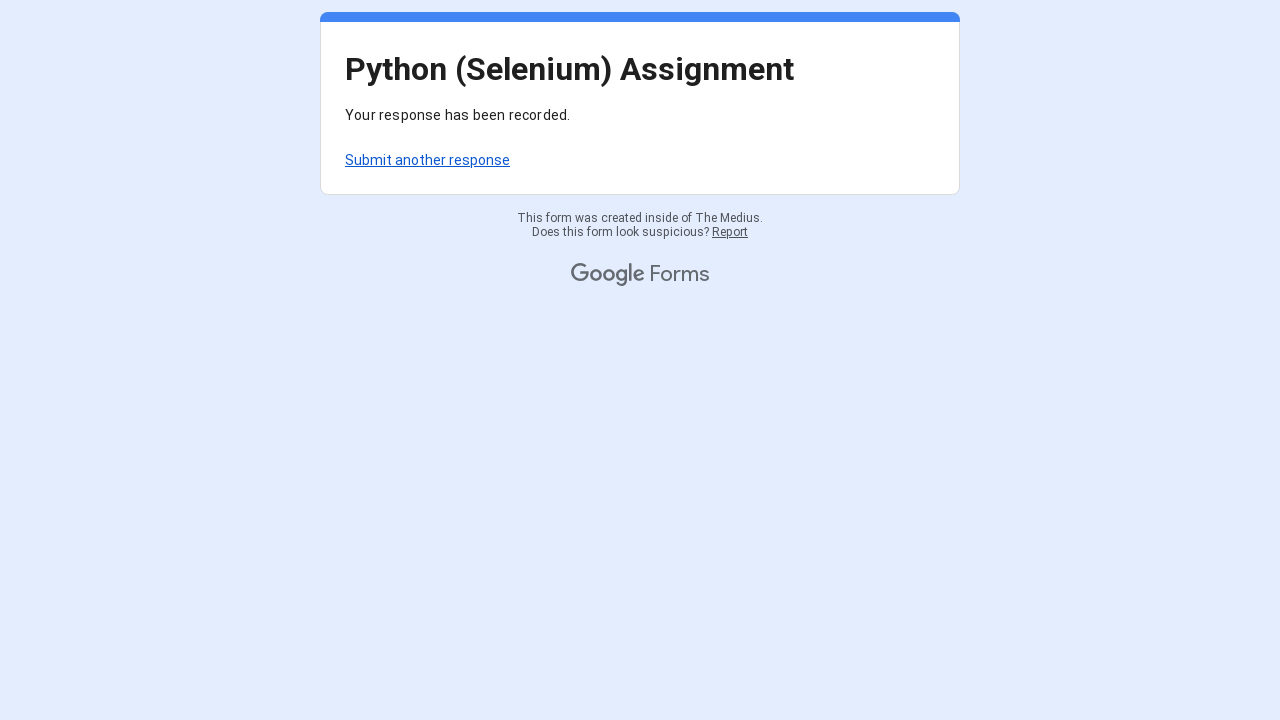

Waited 4 seconds for confirmation page to load
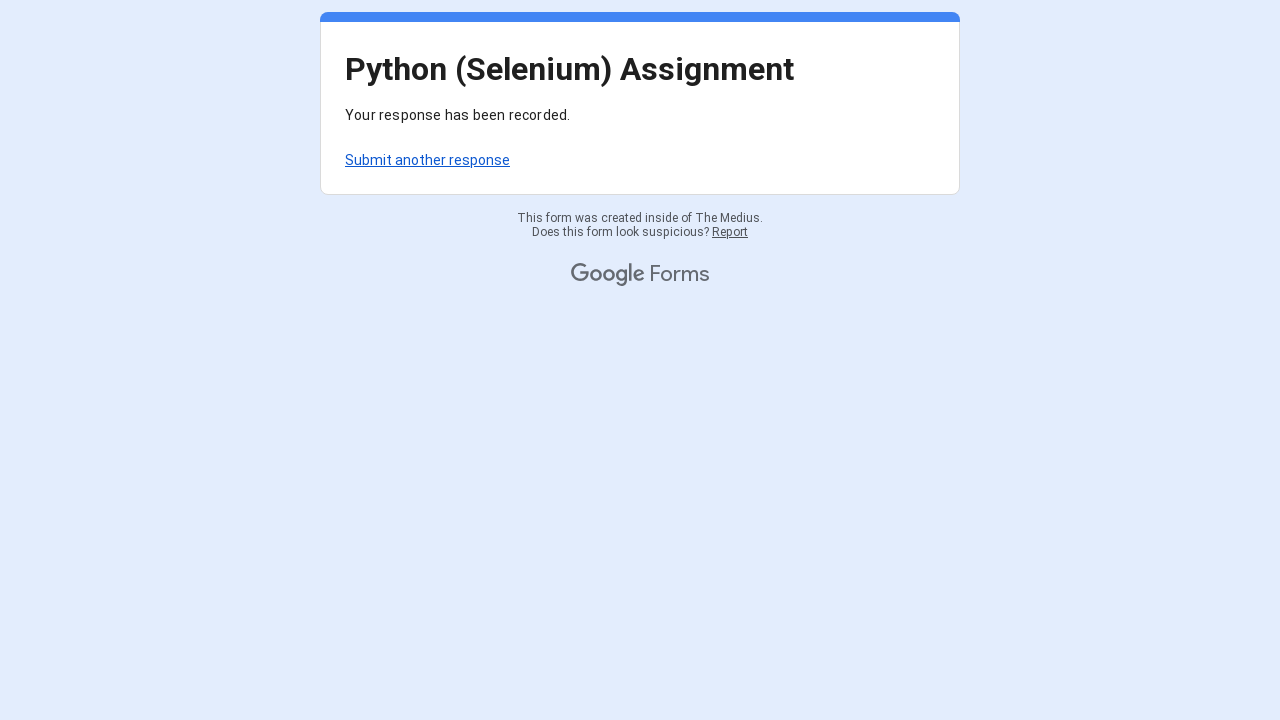

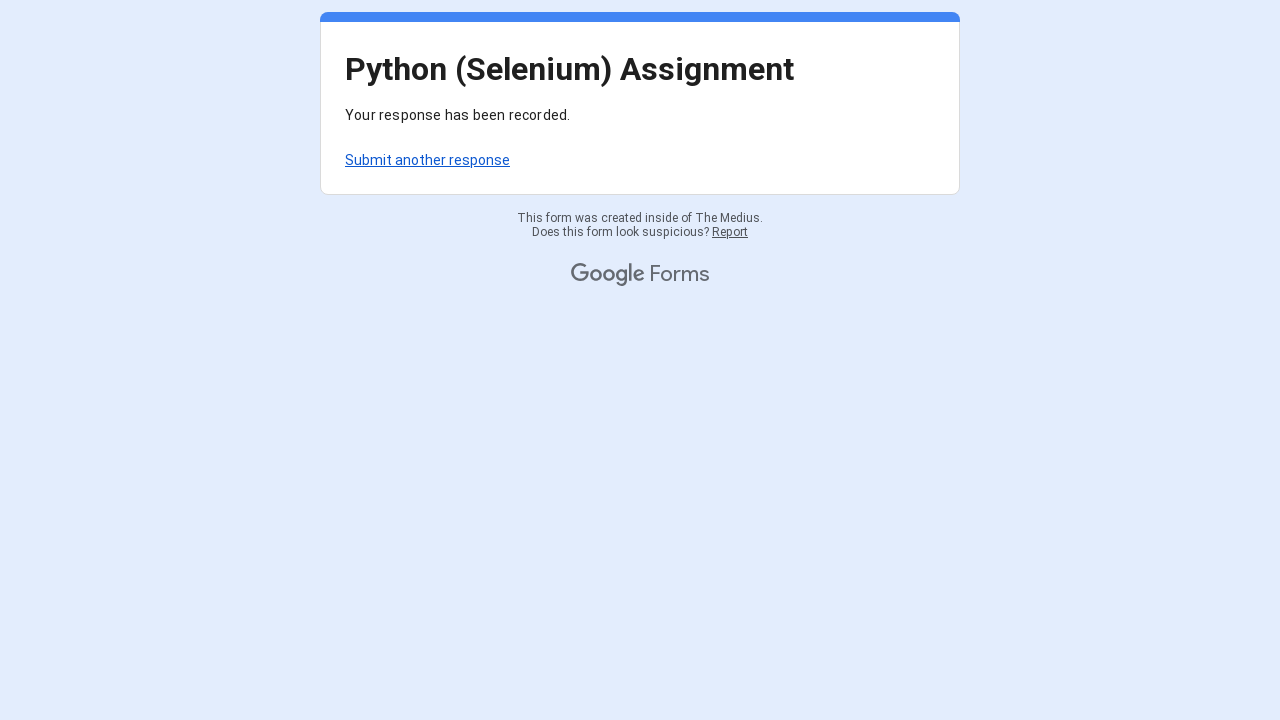